Tests that the Shakespeare language solution appears in the top 10 of Esoteric Languages by navigating to the esoteric languages top list.

Starting URL: http://www.99-bottles-of-beer.net/

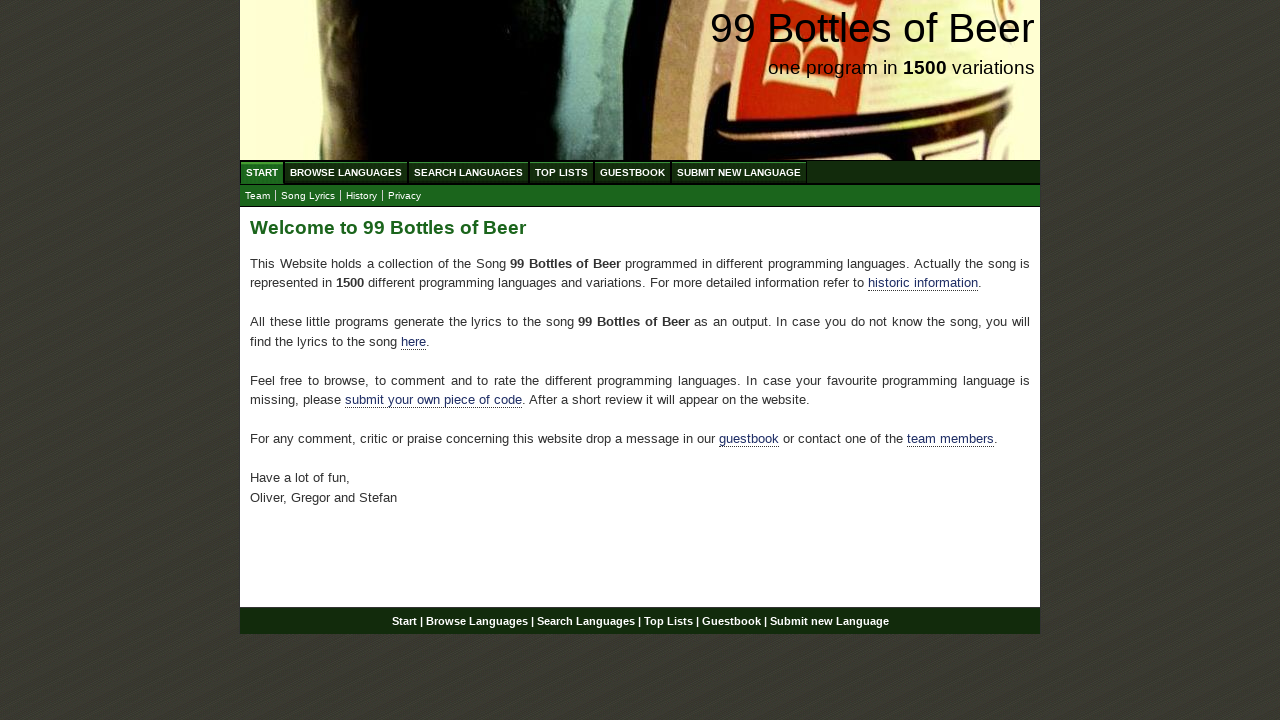

Clicked on Top List menu at (562, 172) on a[href='/toplist.html']
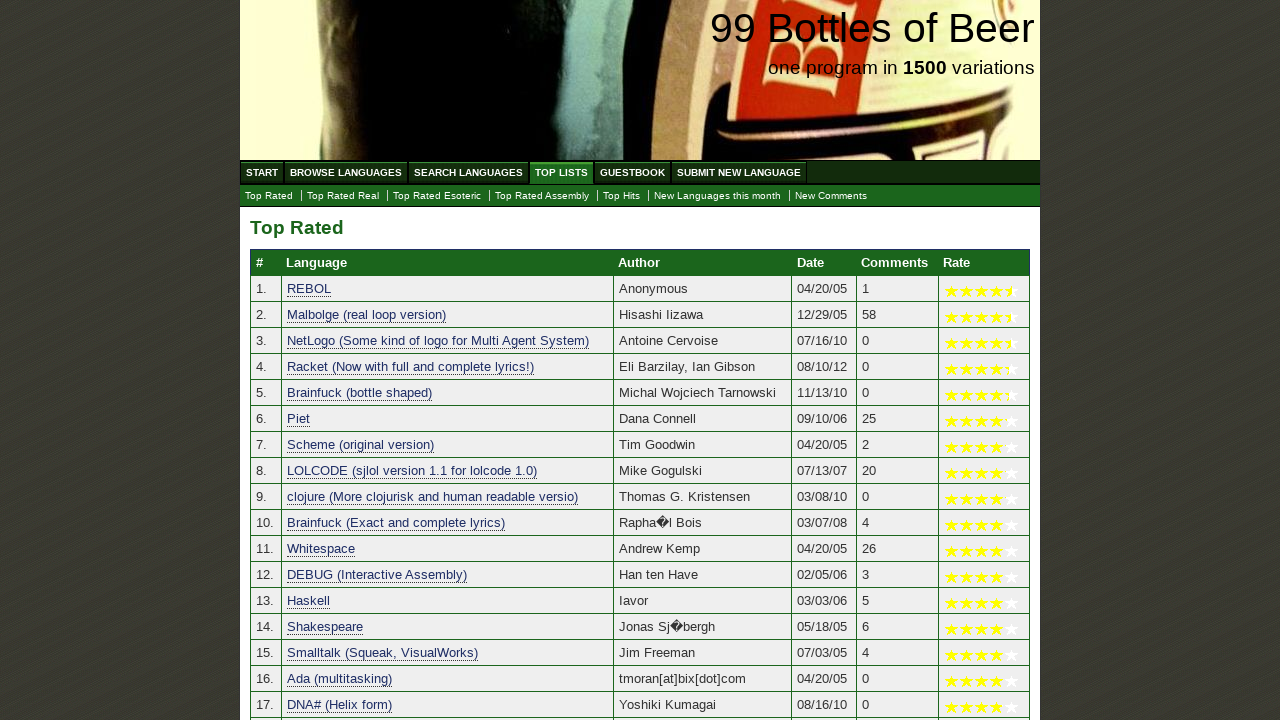

Clicked on Esoteric Languages submenu at (437, 196) on a[href='./toplist_esoteric.html']
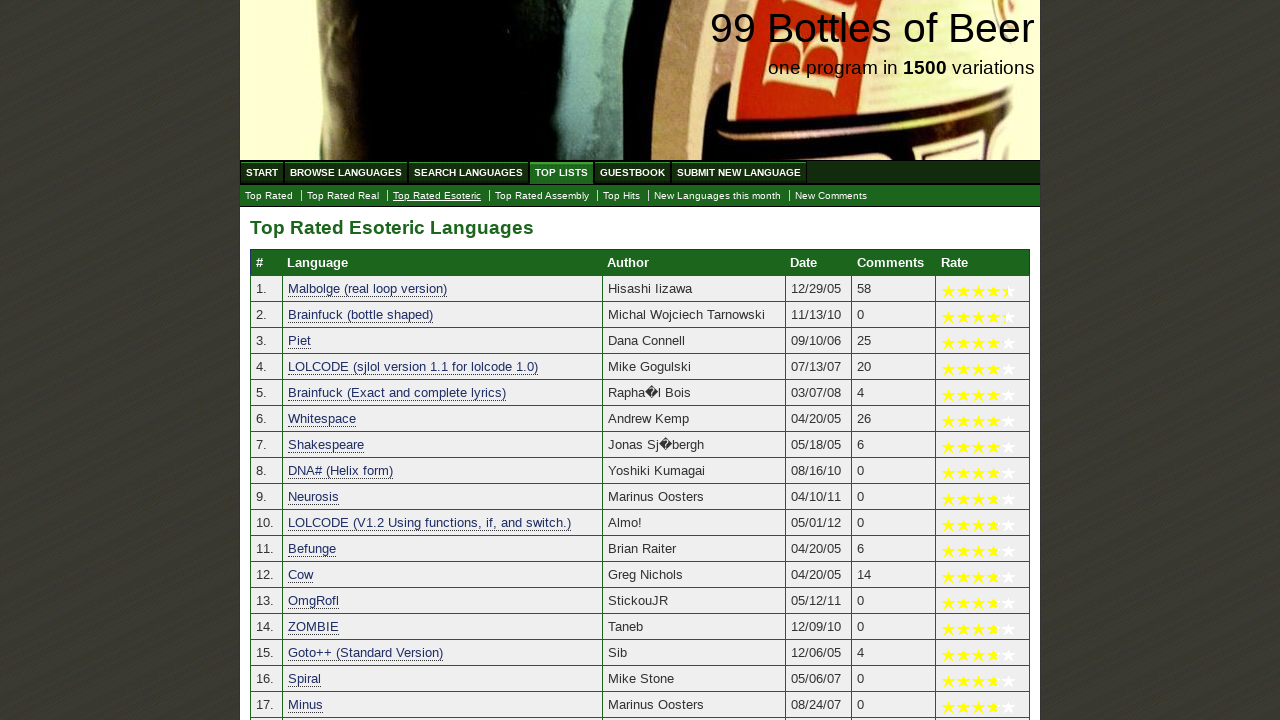

Shakespeare language entry appeared in the top esoteric languages list
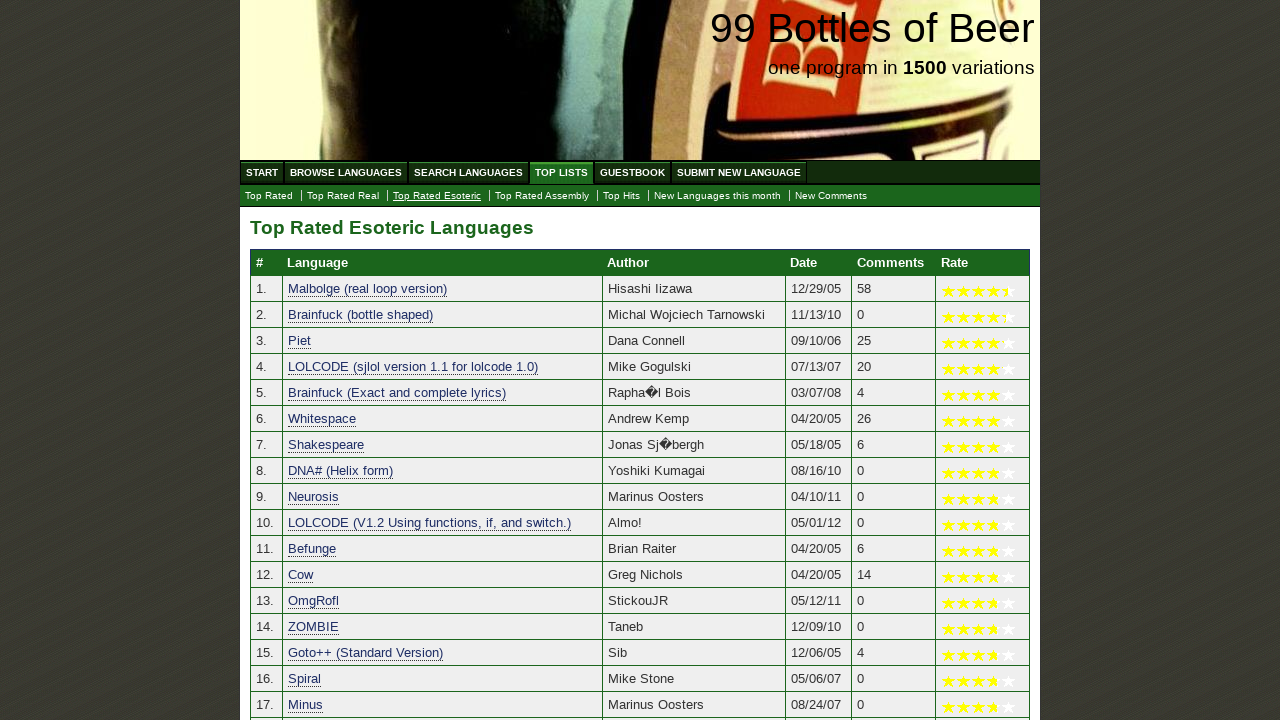

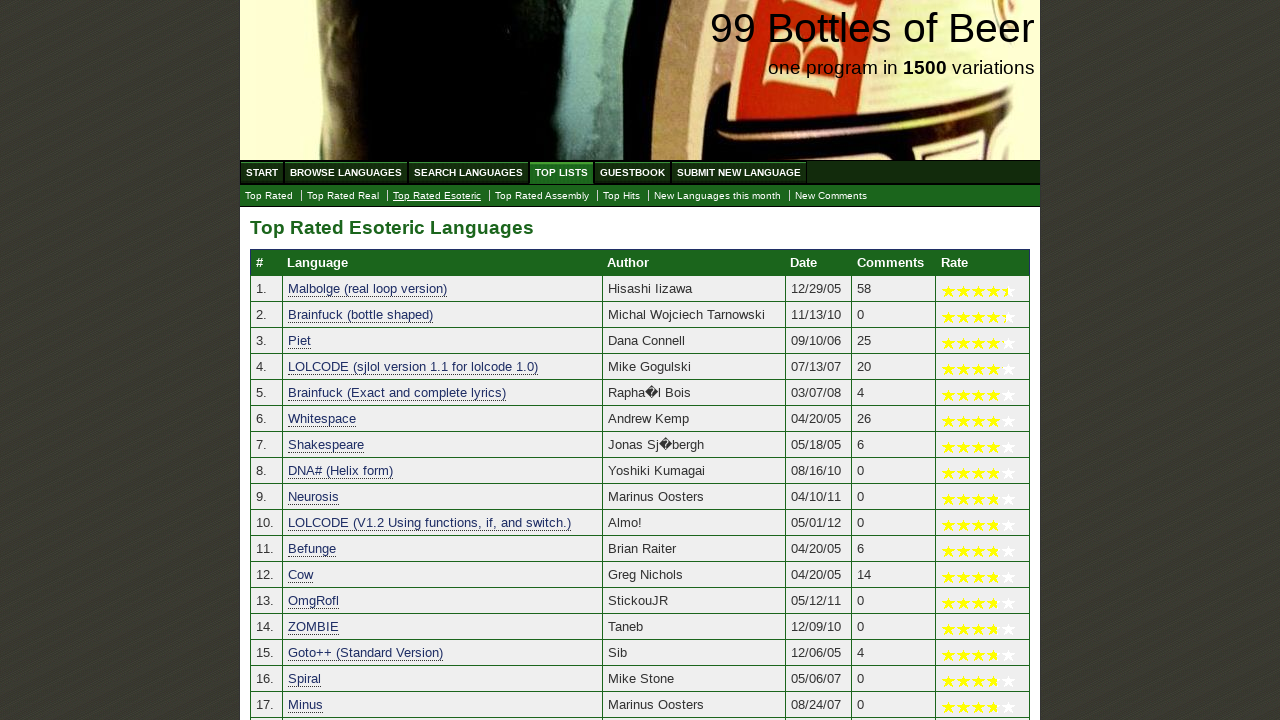